Tests file download functionality by navigating to a file download page and clicking on a download link for a test cases document.

Starting URL: https://testcenter.techproeducation.com/index.php?page=file-download

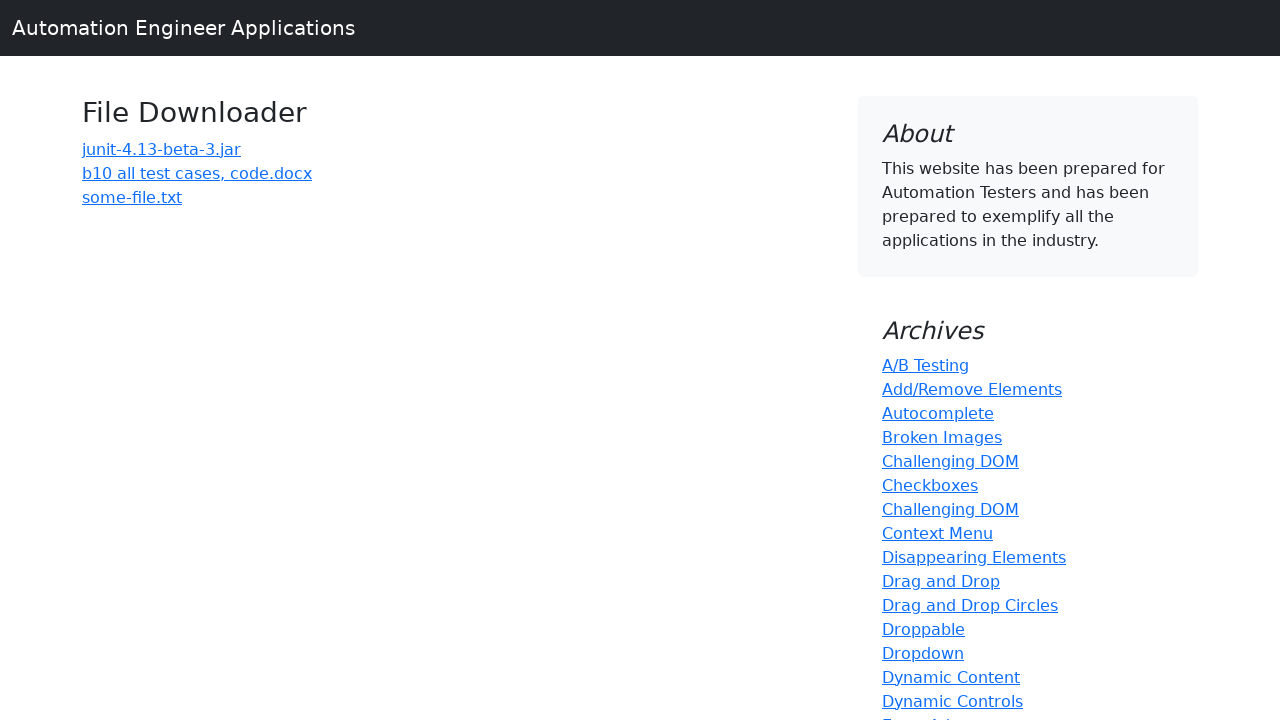

Navigated to file download page
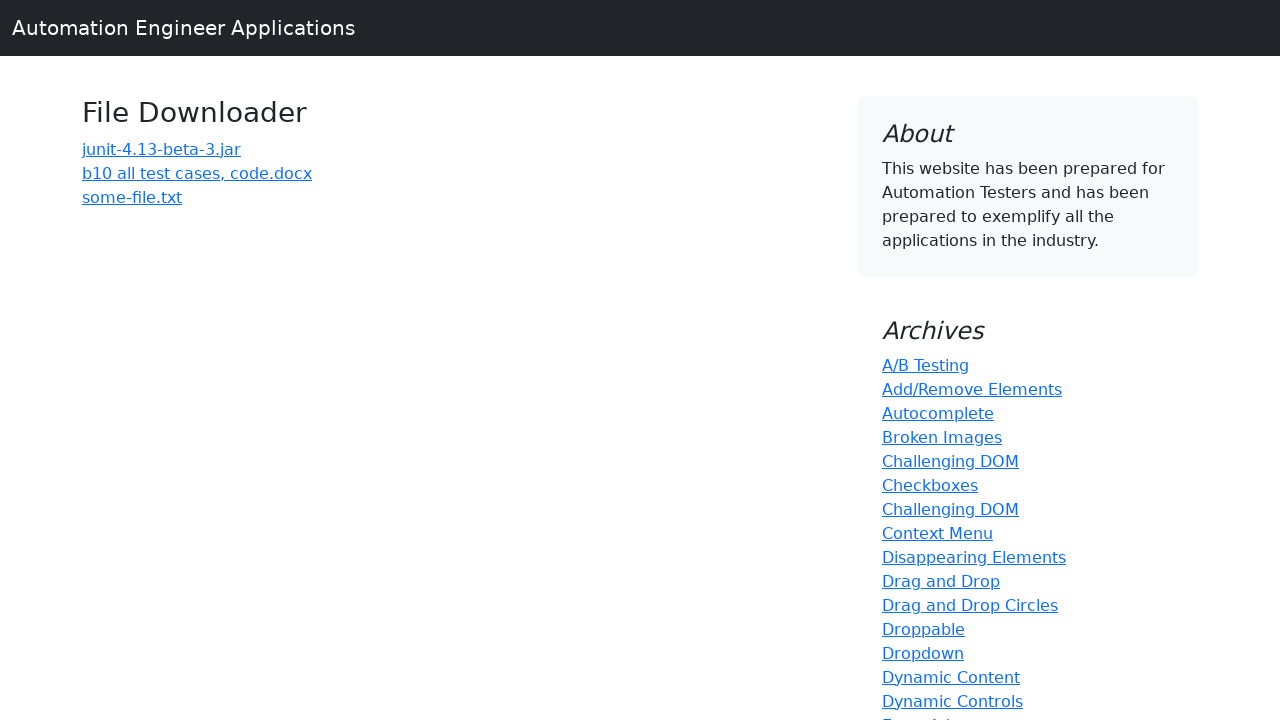

Clicked on the third anchor element to download test cases document at (197, 173) on (//a)[3]
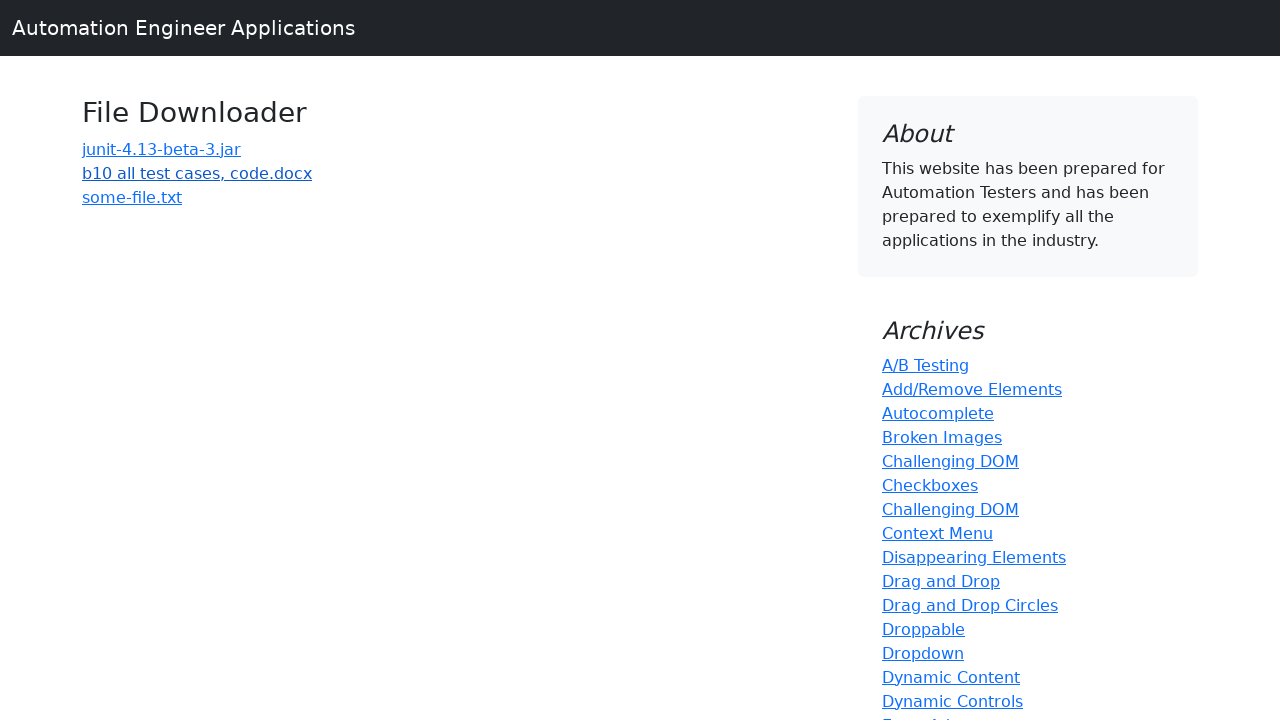

Waited 3 seconds for file download to complete
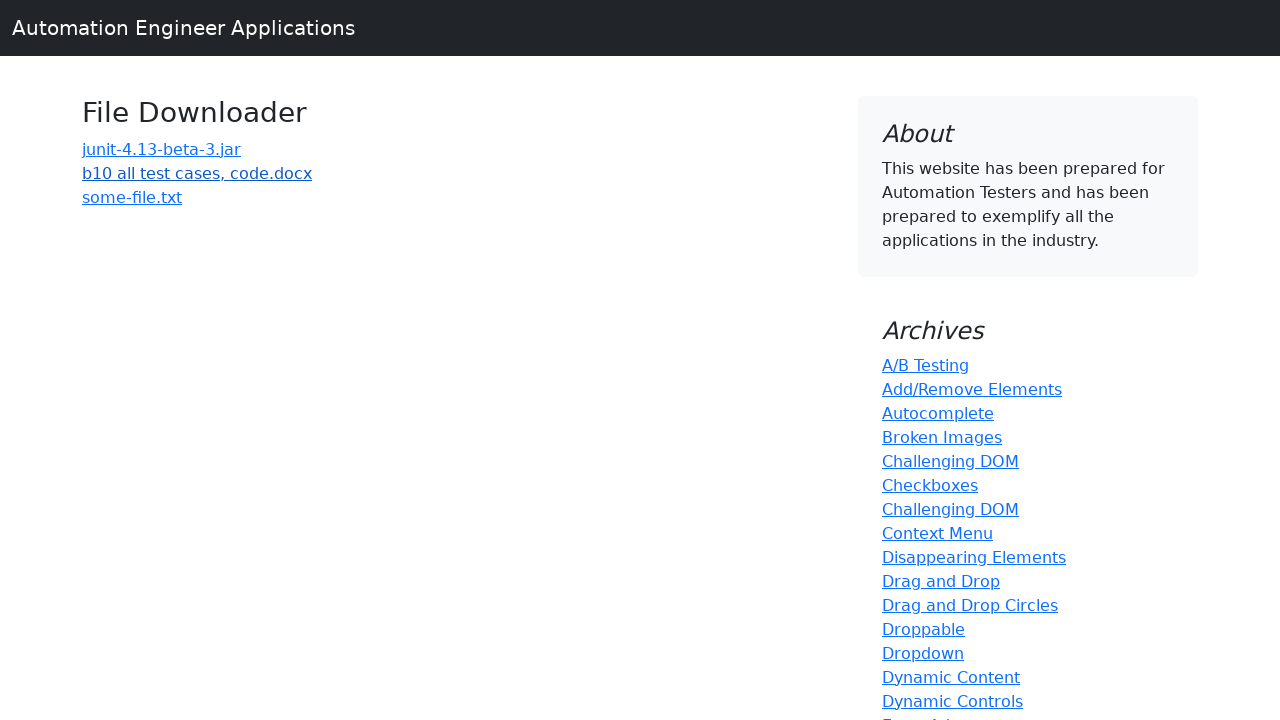

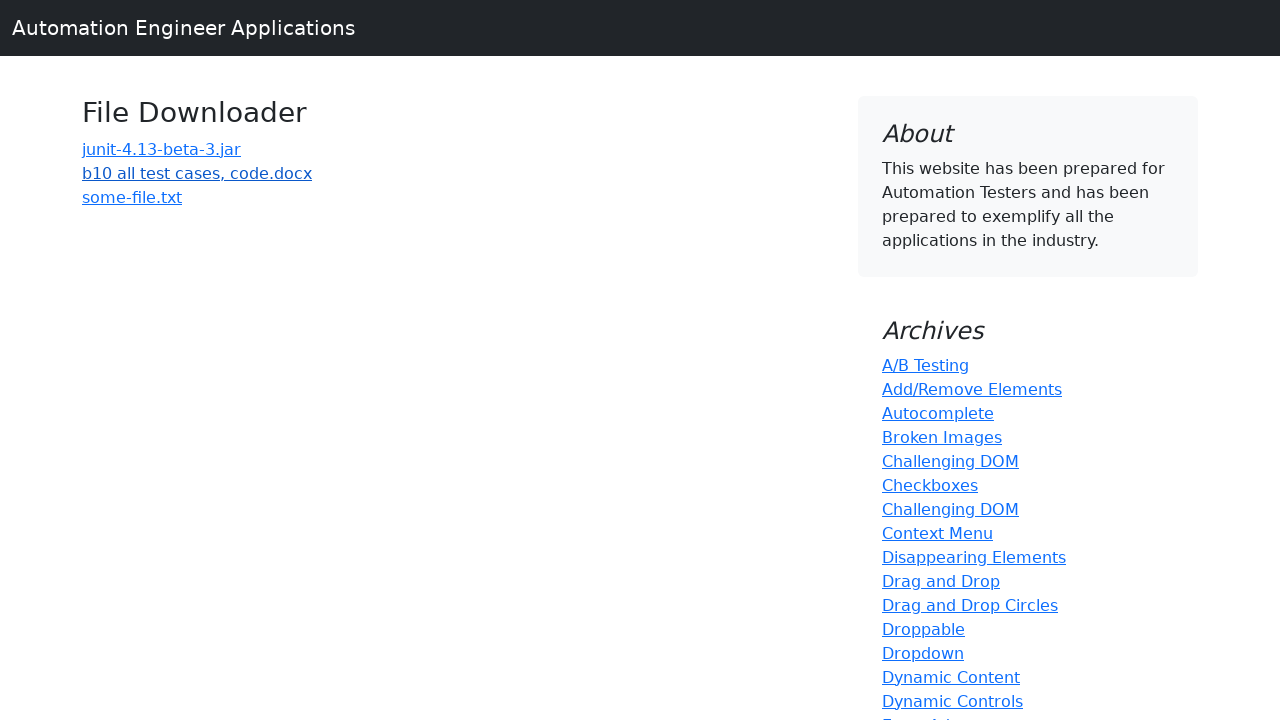